Tests context click (right-click) functionality by navigating to a jewelry store page and performing a right-click action on the "Rings" navigation element

Starting URL: https://www.bluestone.com/store.html

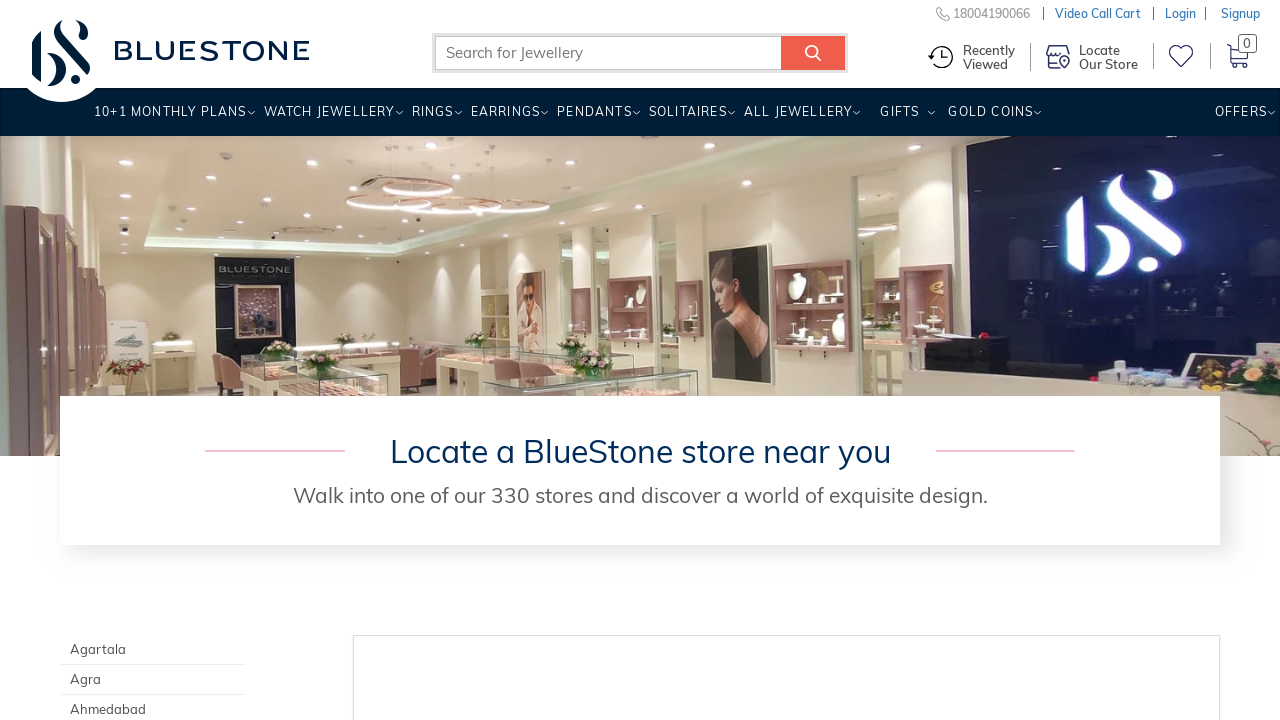

Waited for page to load with domcontentloaded state
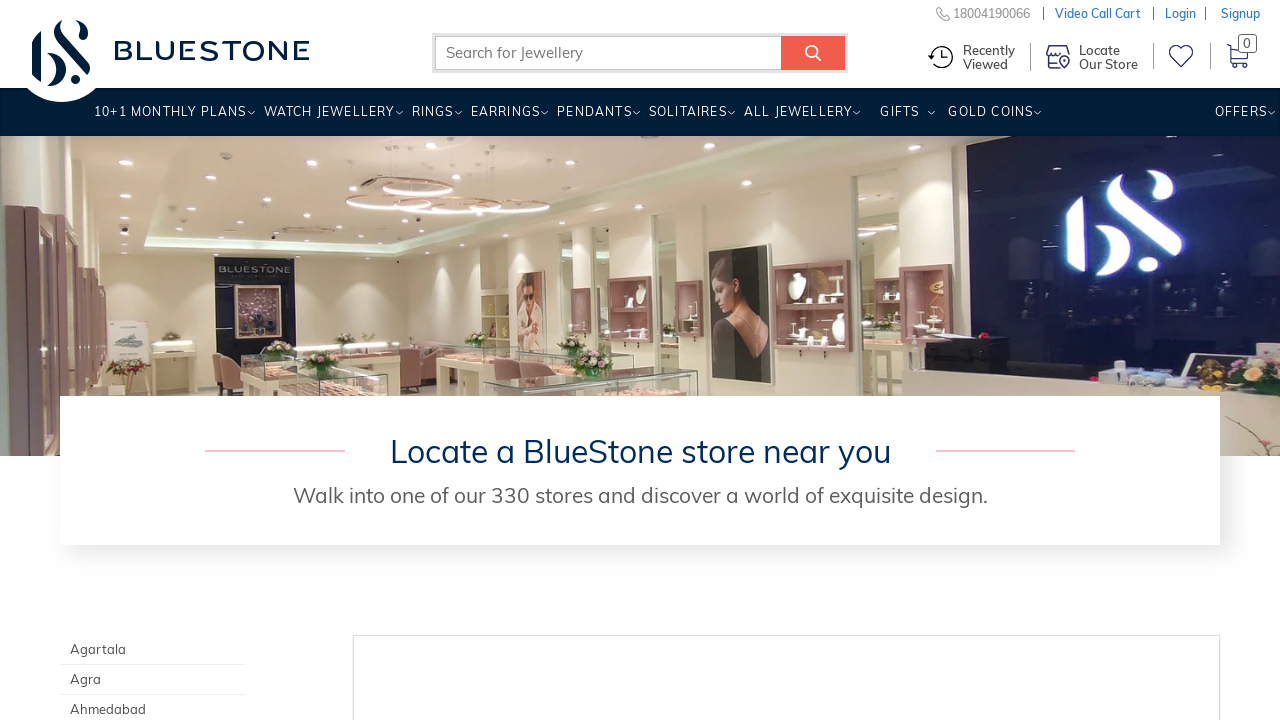

Located the Rings navigation element
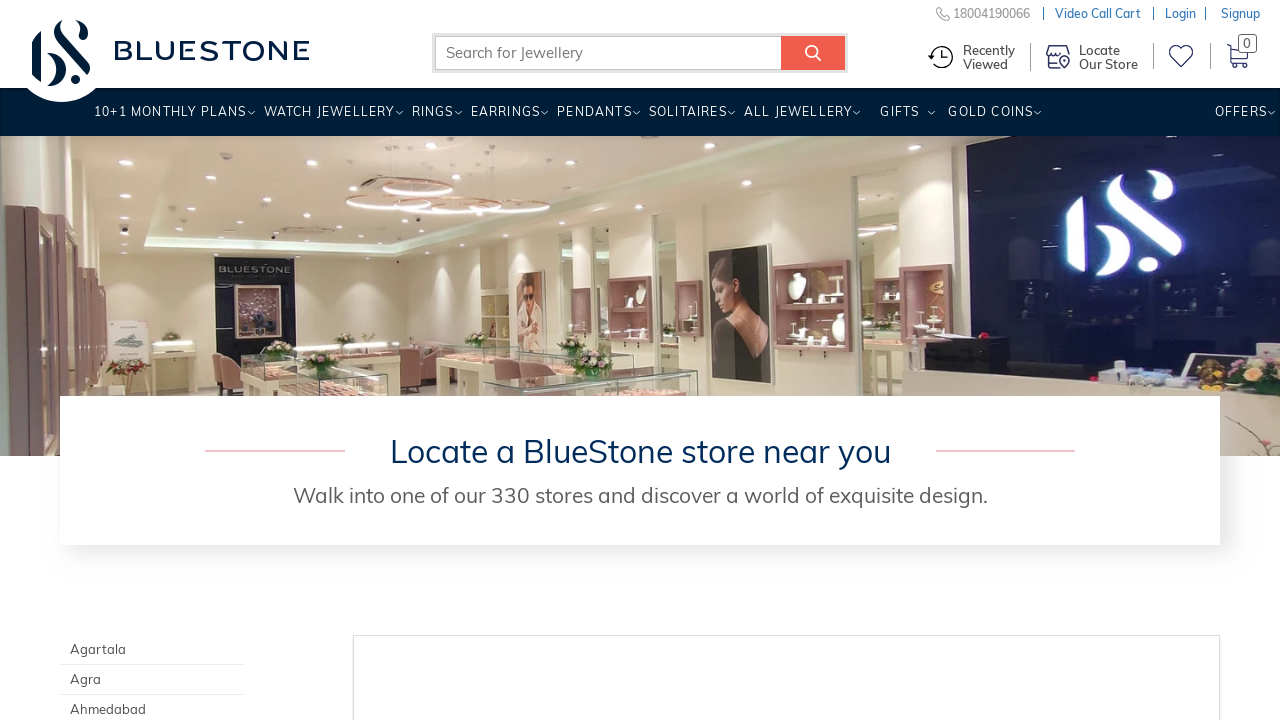

Performed right-click (context click) on Rings navigation element at (50, 445) on text=Rings >> nth=0
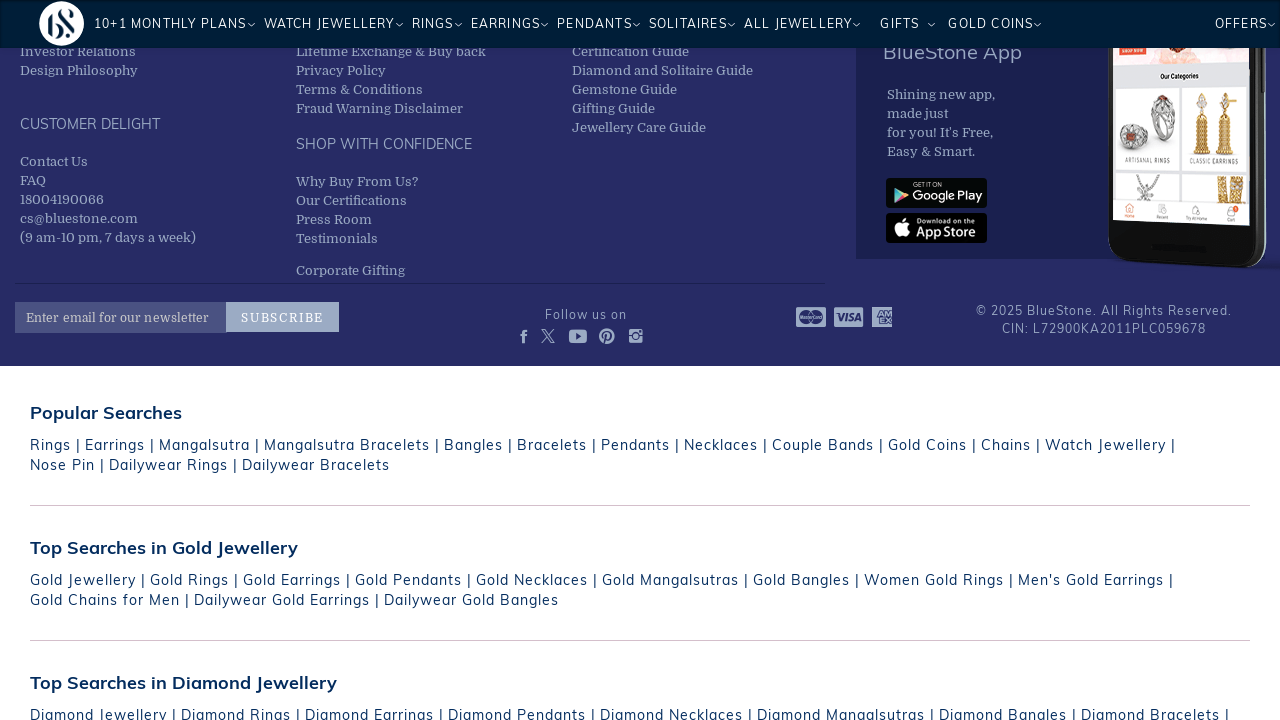

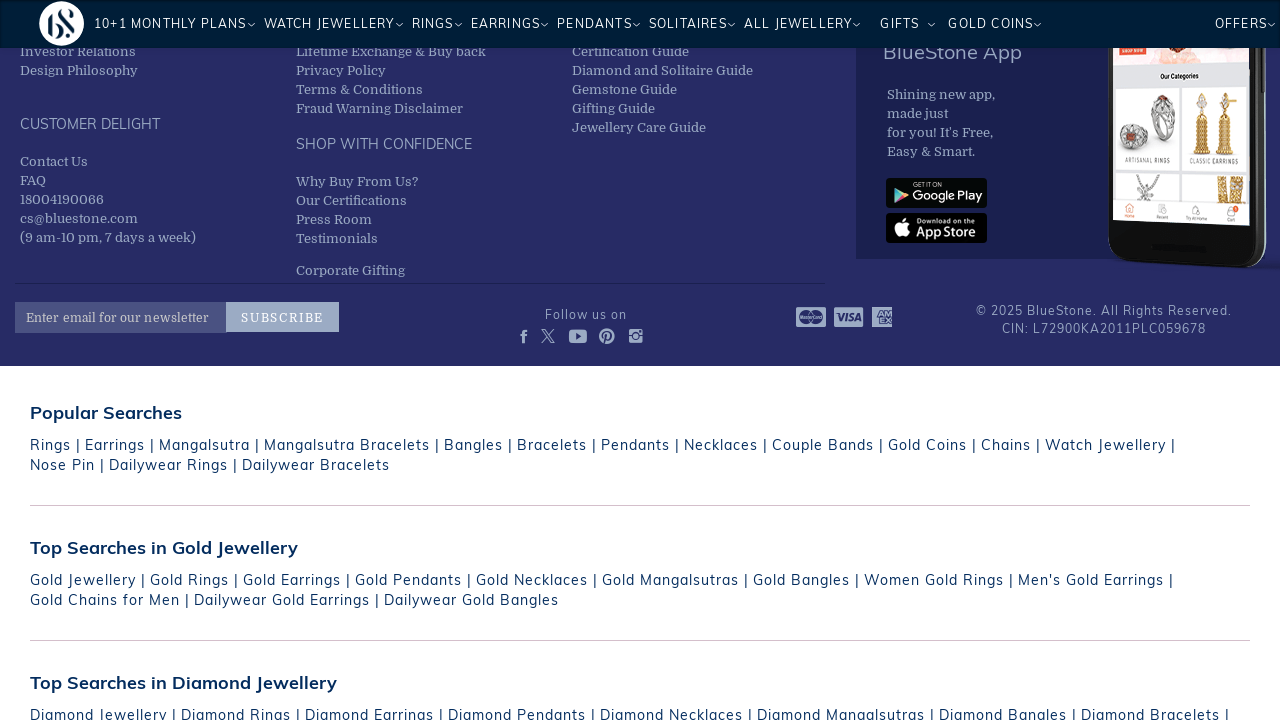